Tests JavaScript prompt dialog by entering text and accepting the dialog

Starting URL: https://the-internet.herokuapp.com/javascript_alerts

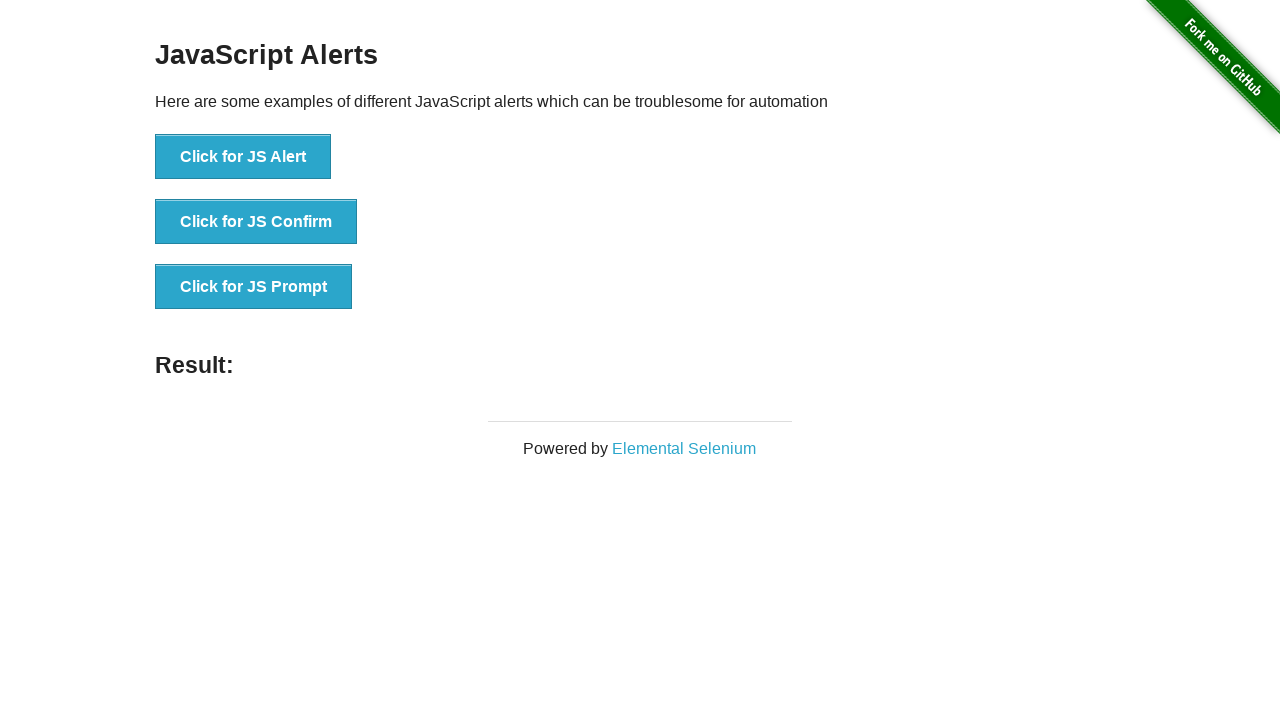

Set up dialog handler to accept prompt with 'TEST ALERT'
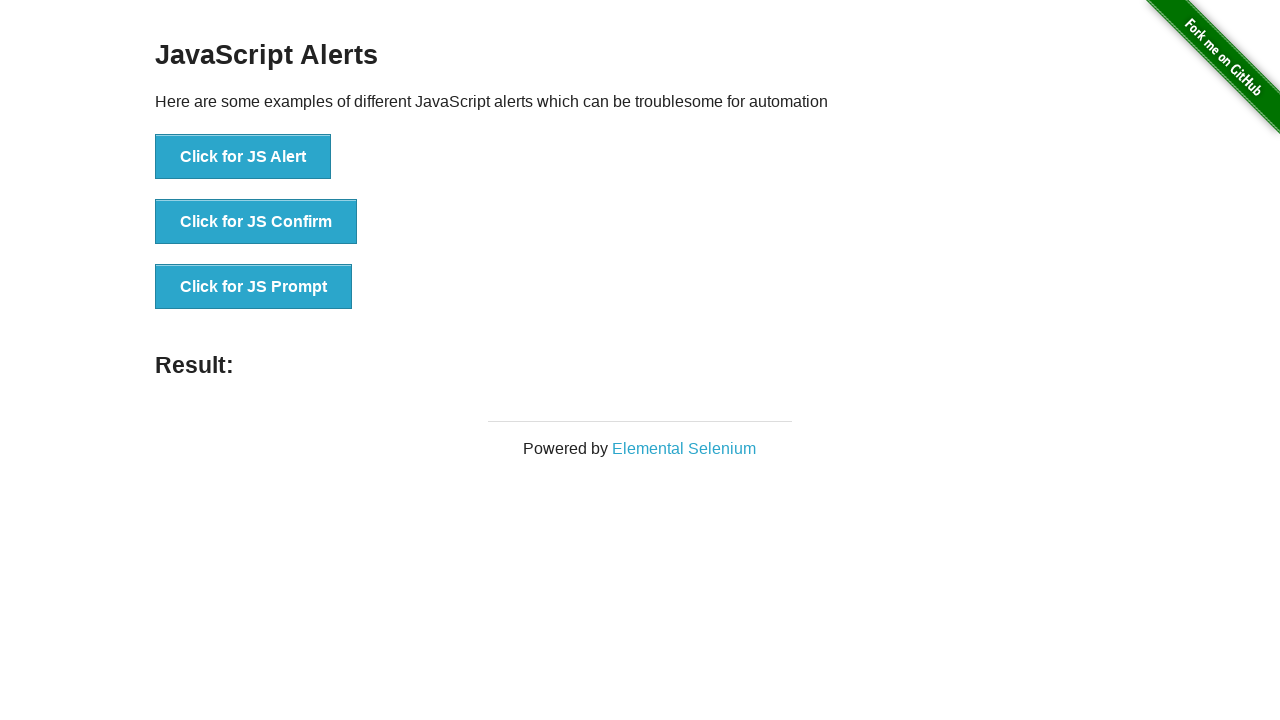

Clicked JavaScript prompt button at (254, 287) on xpath=//button[@onclick="jsPrompt()"]
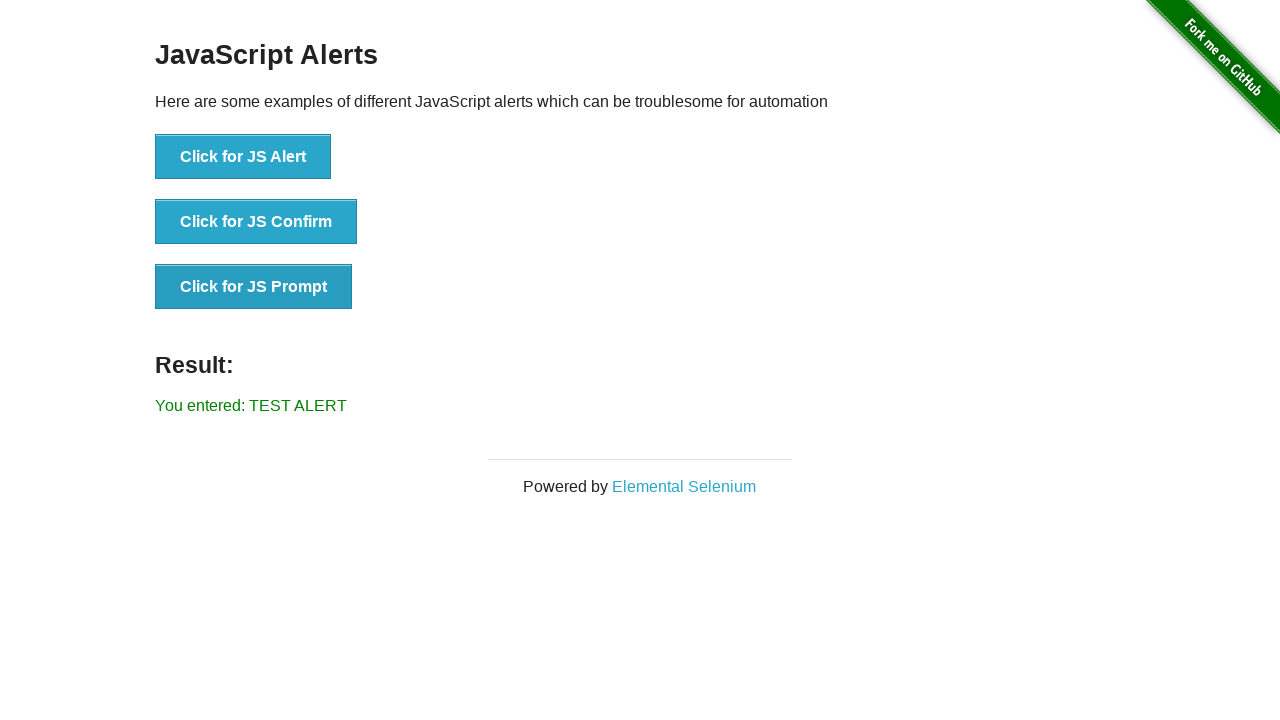

Result element appeared after prompt was accepted
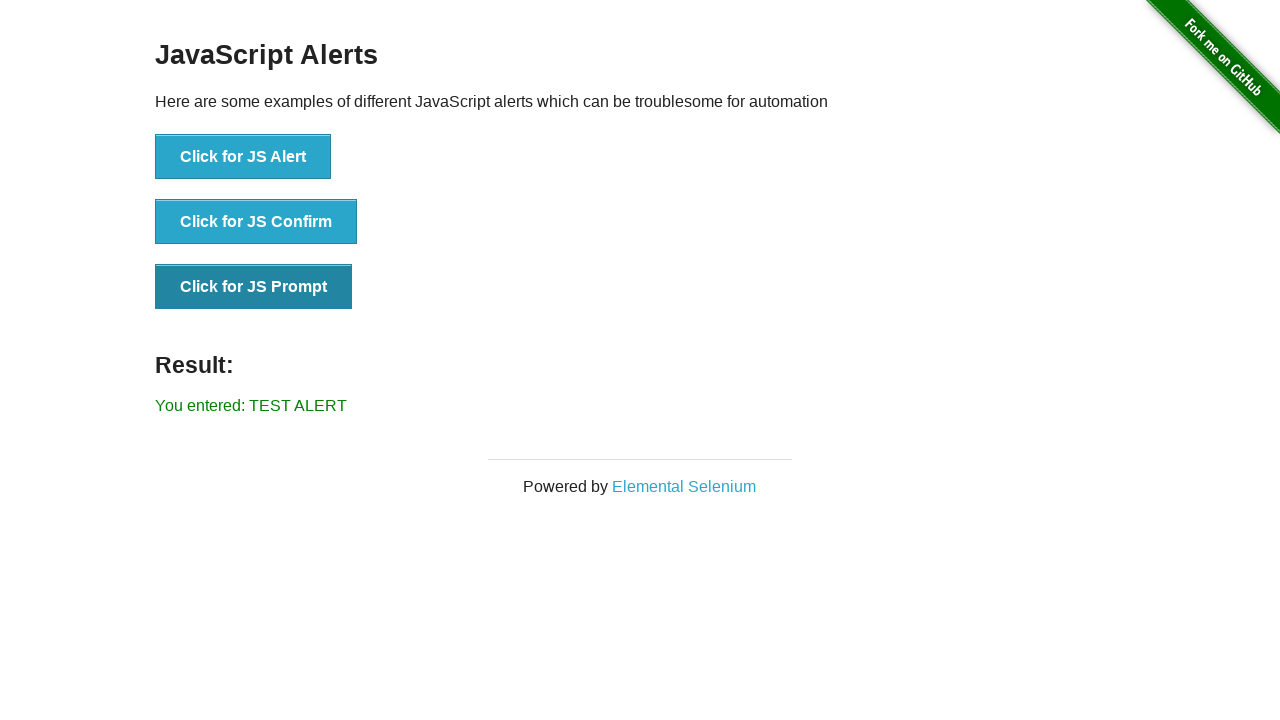

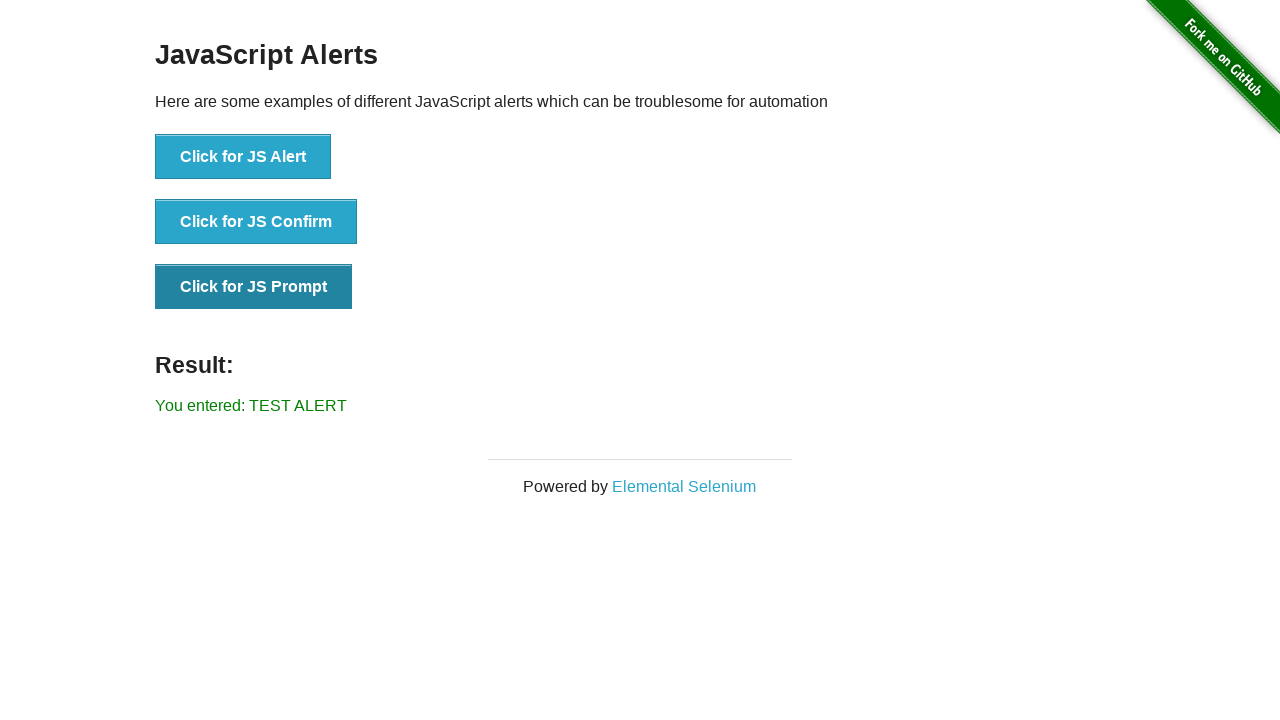